Navigates to multiple pages of a blog (pages 2-4) and takes screenshots of each page to verify the pages load correctly.

Starting URL: http://momota.github.io/blog/page/2/

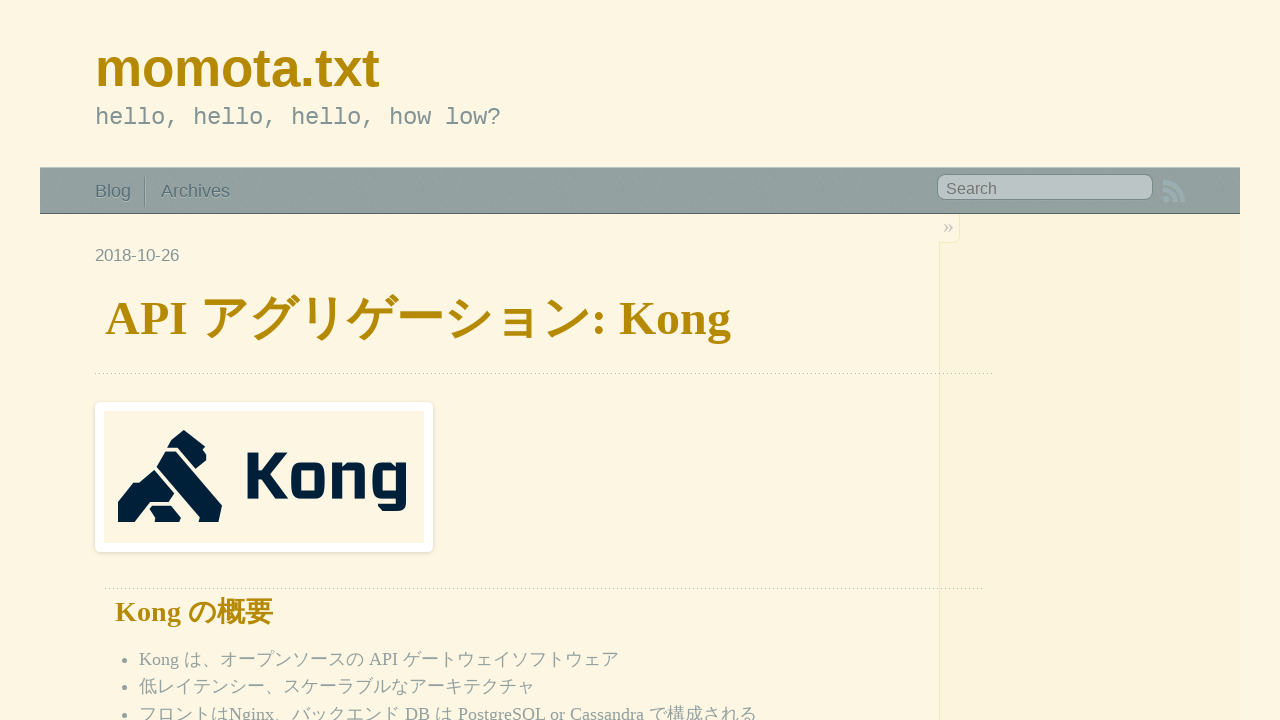

Page 2 loaded (networkidle)
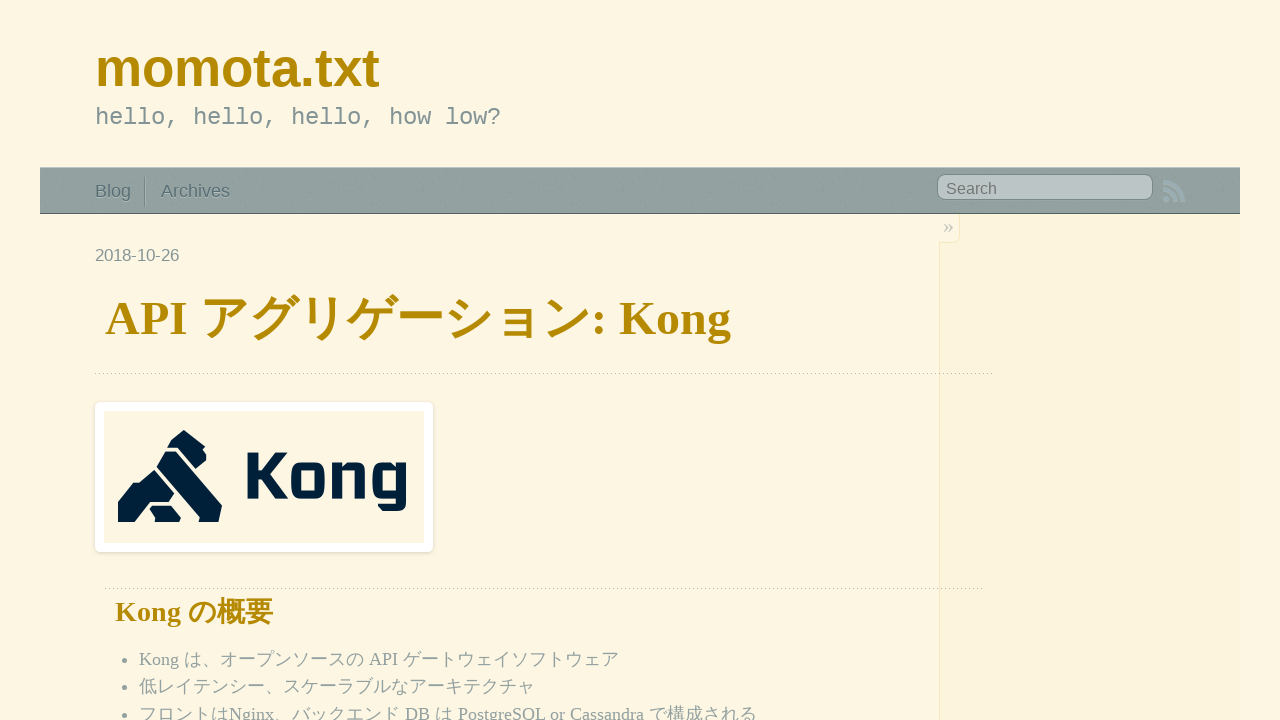

Navigated to blog page 3
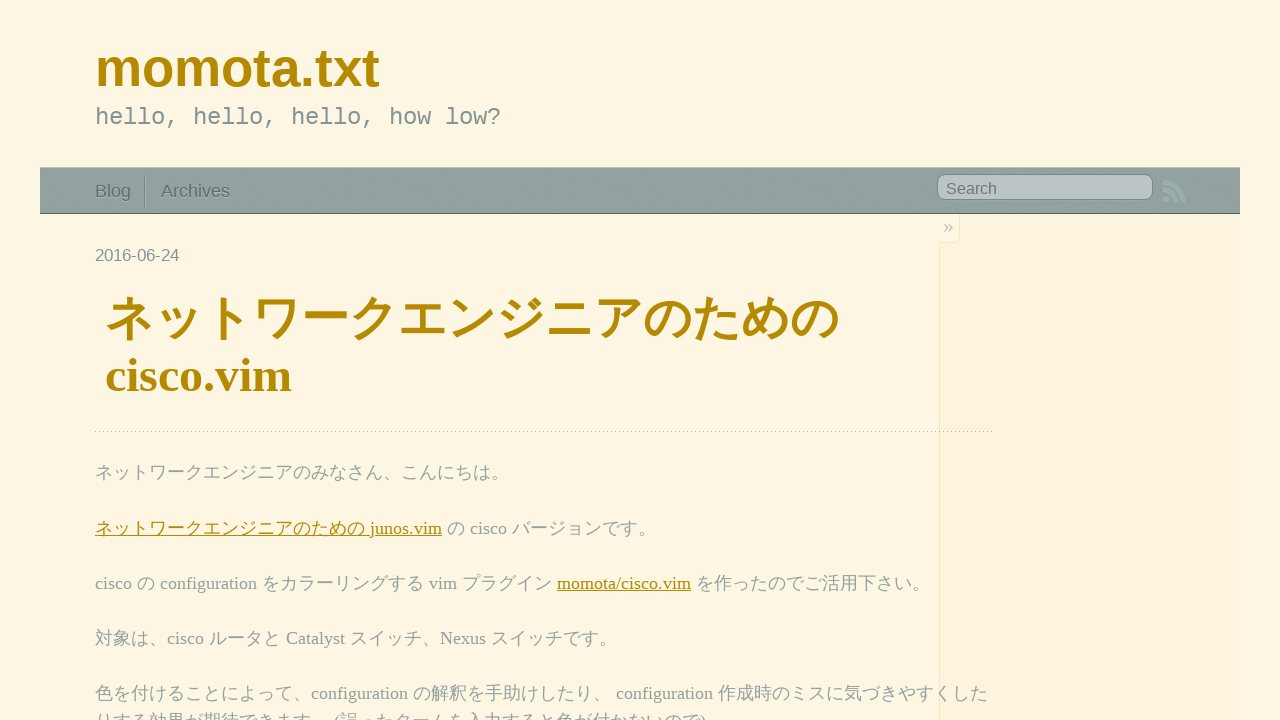

Page 3 loaded (networkidle)
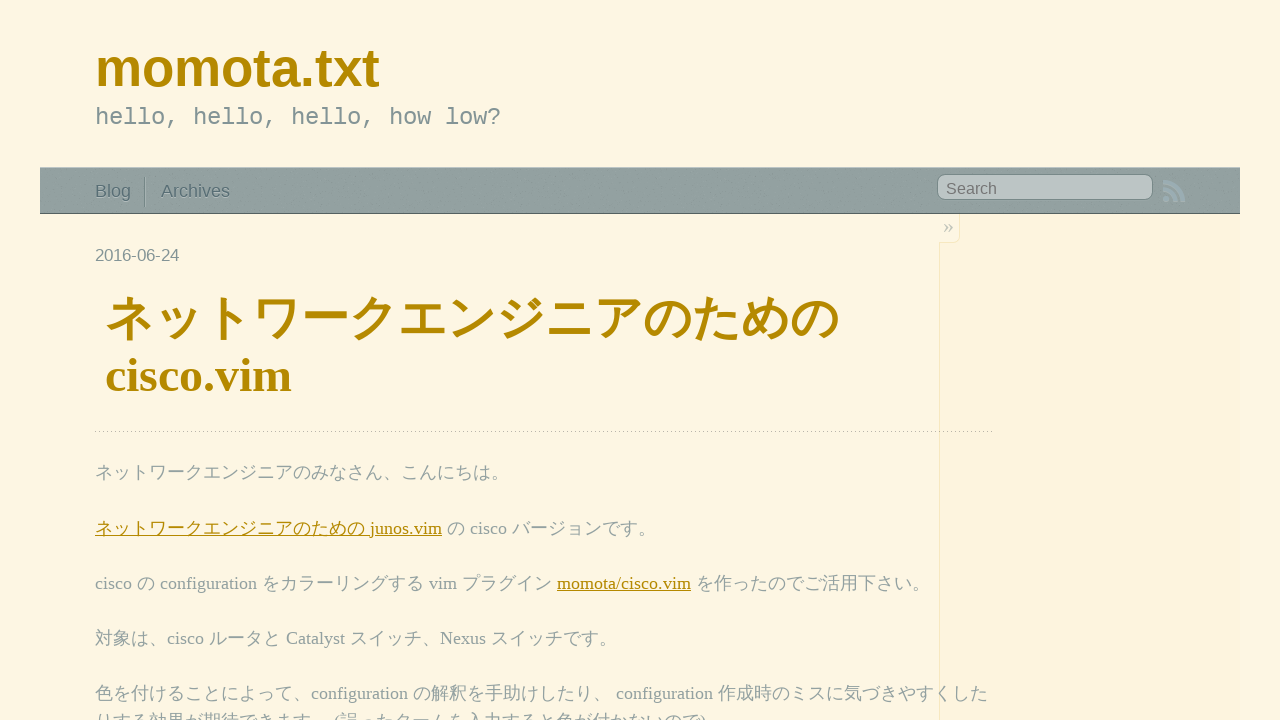

Navigated to blog page 4
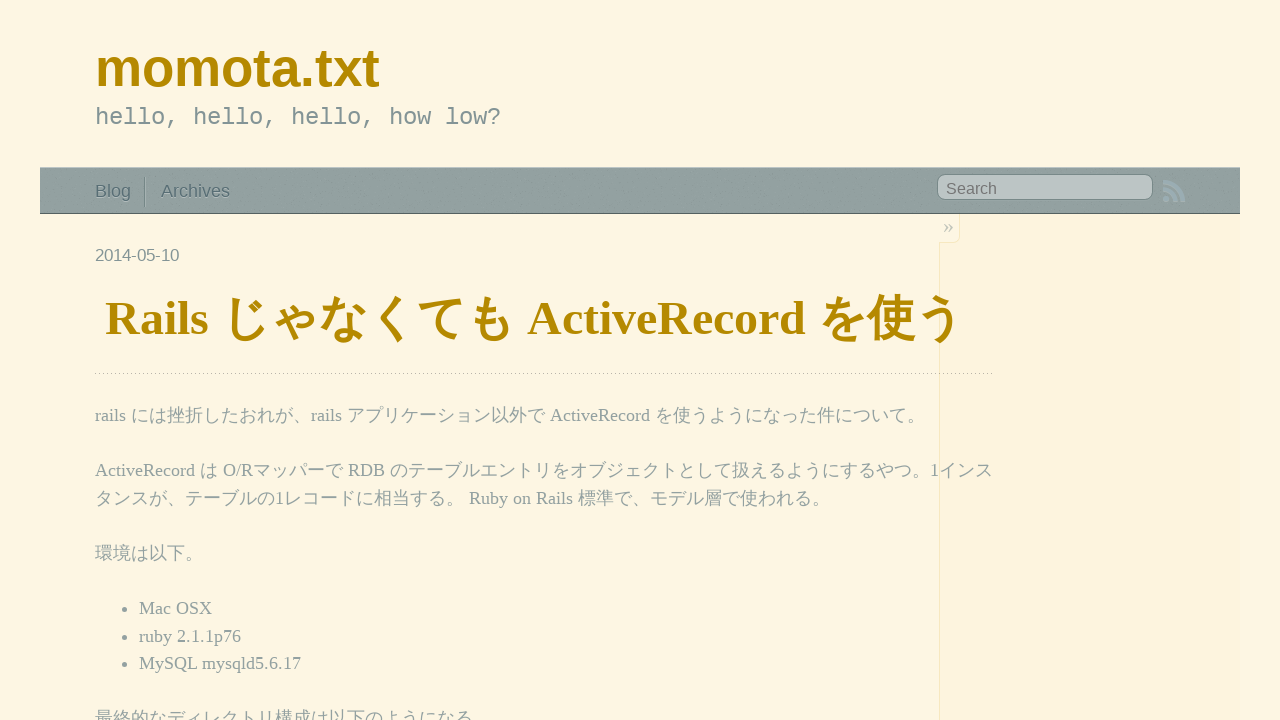

Page 4 loaded (networkidle)
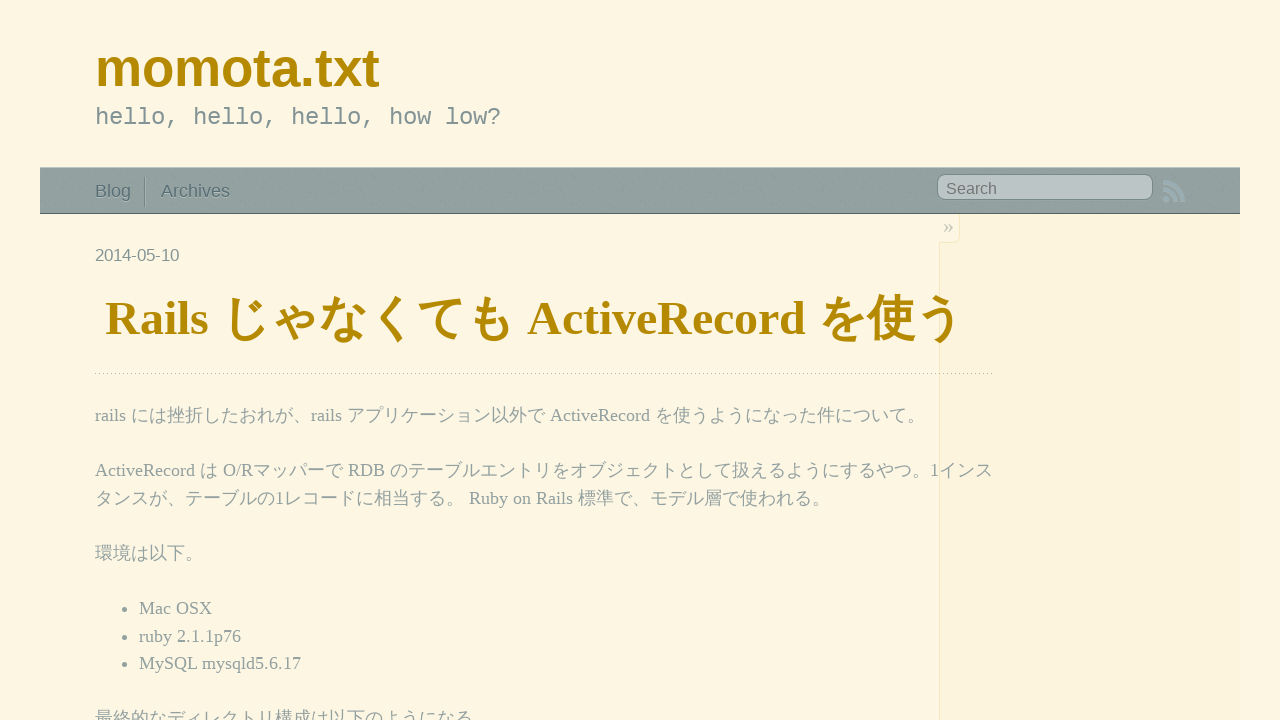

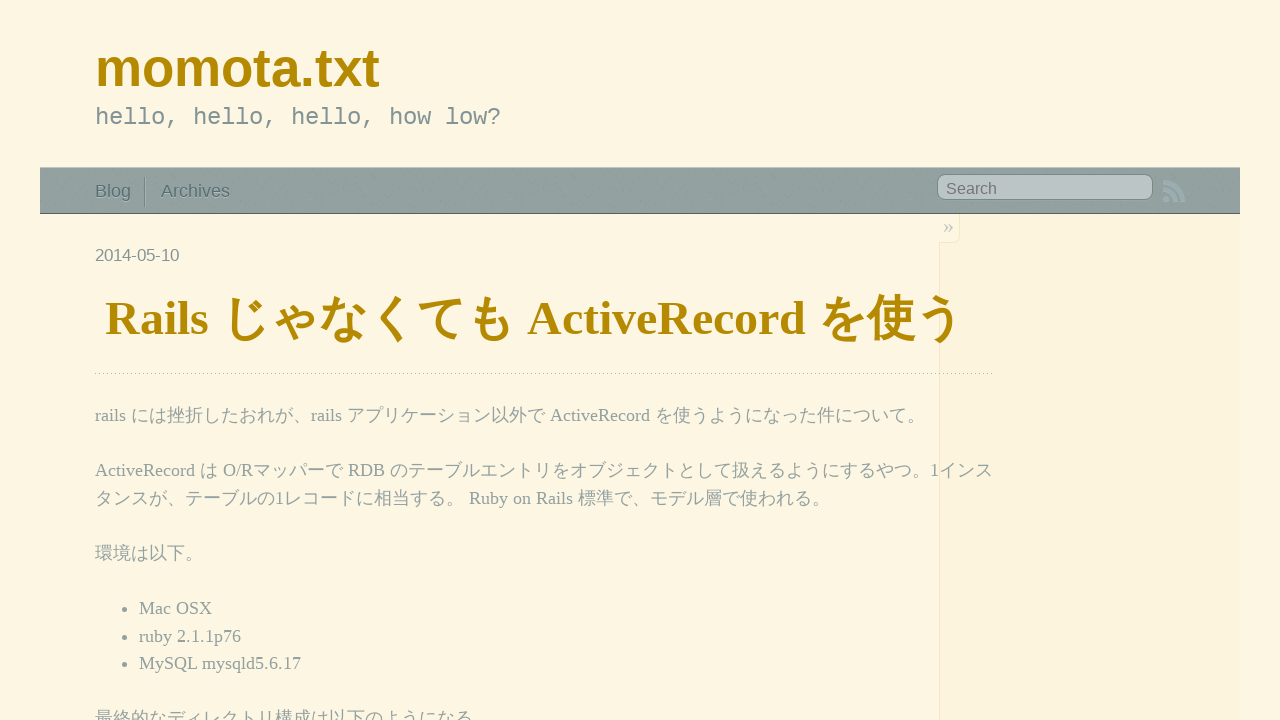